Tests window switching functionality by clicking on "Top Deals" link to open a new window and searching for "Wheat" in the search field of the new window

Starting URL: https://rahulshettyacademy.com/seleniumPractise/#/

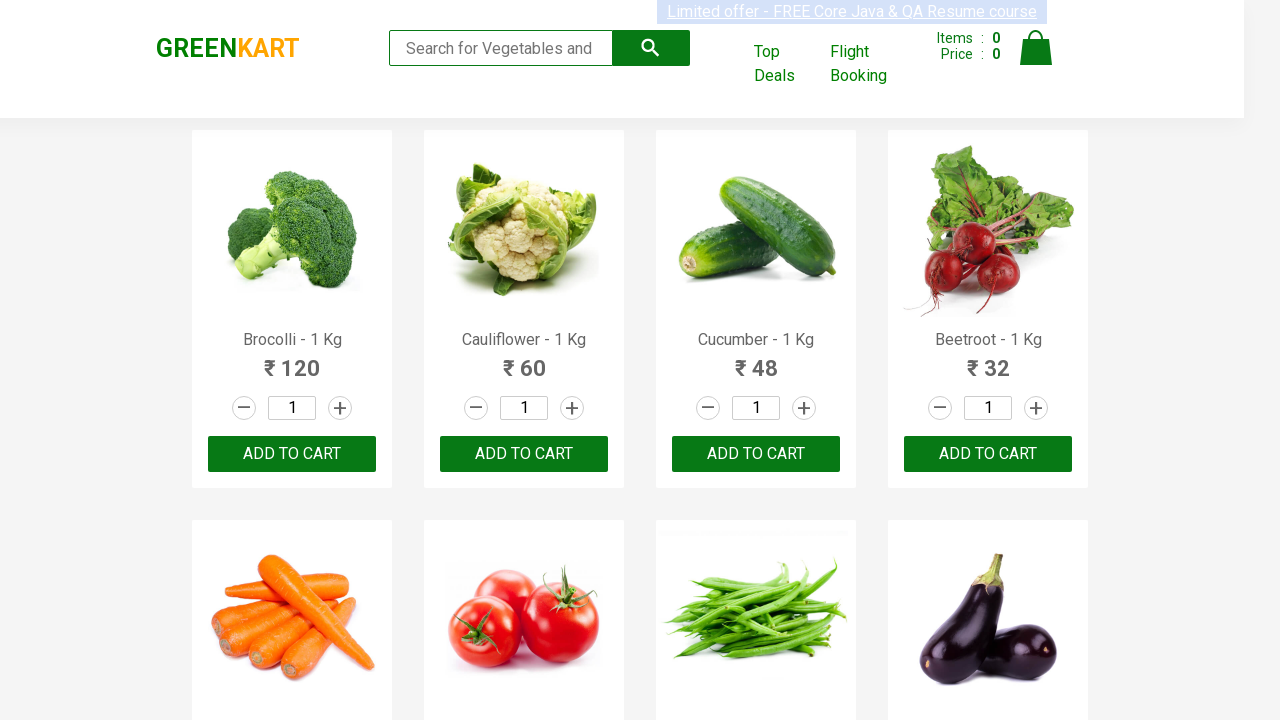

Clicked on 'Top Deals' link to open new window at (787, 64) on xpath=//a[contains(text(),'Top Deals')]
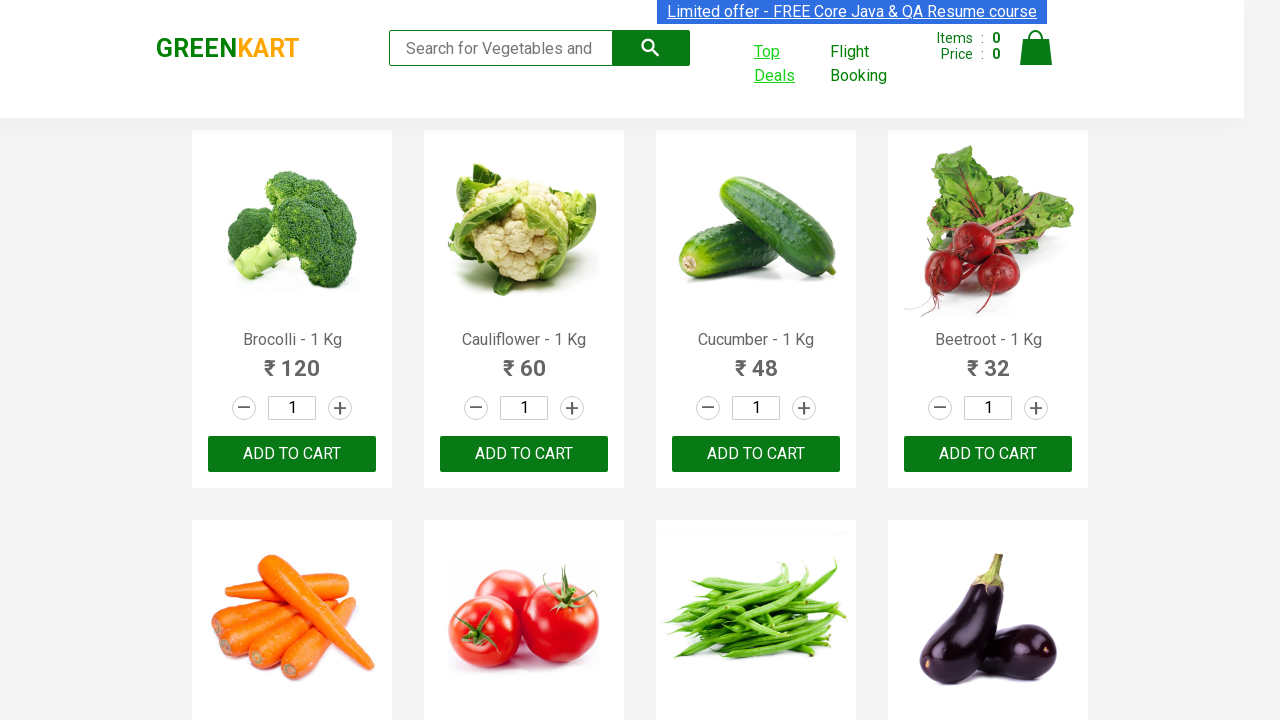

New window/tab opened and reference captured
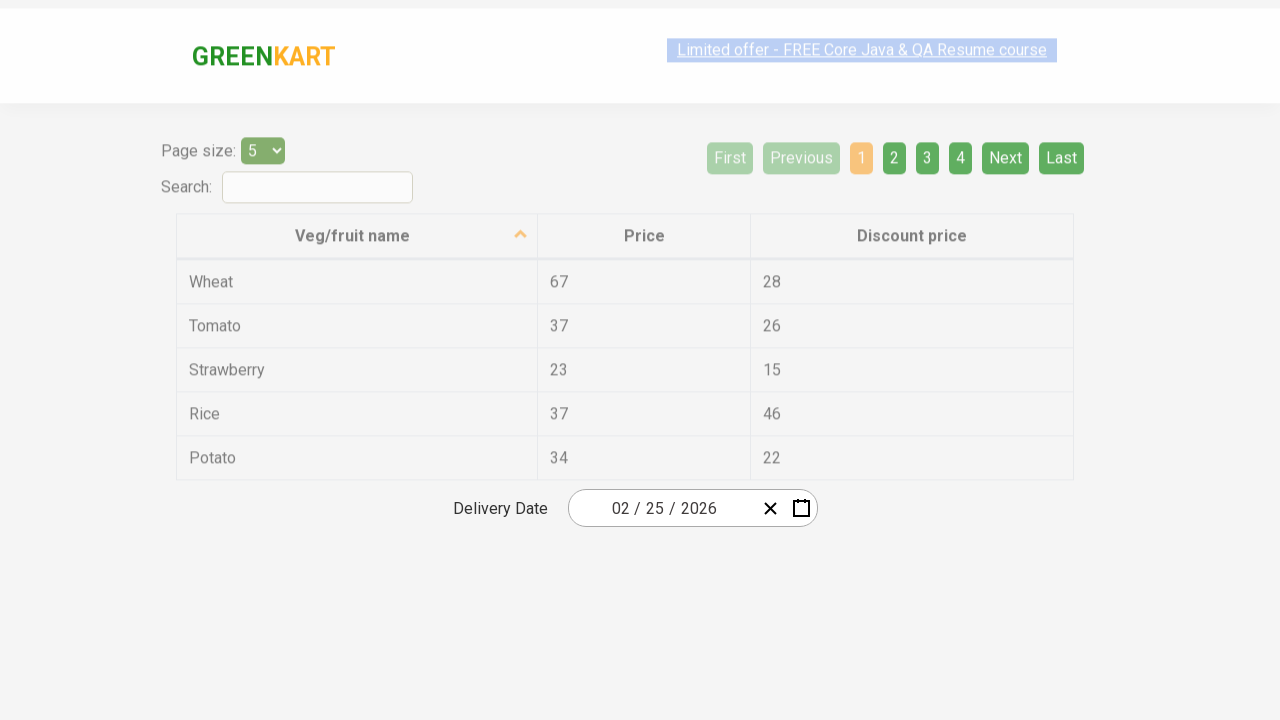

New page fully loaded
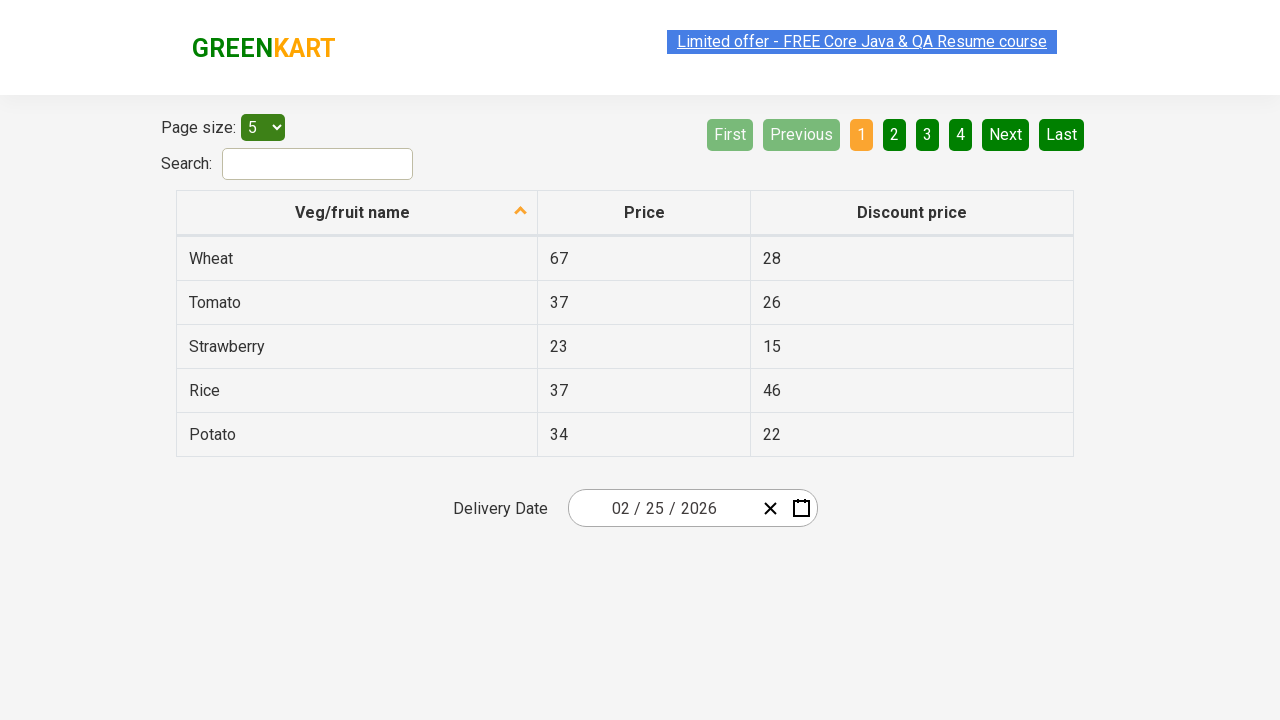

Filled search field with 'Wheat' in new window on //input[@id='search-field']
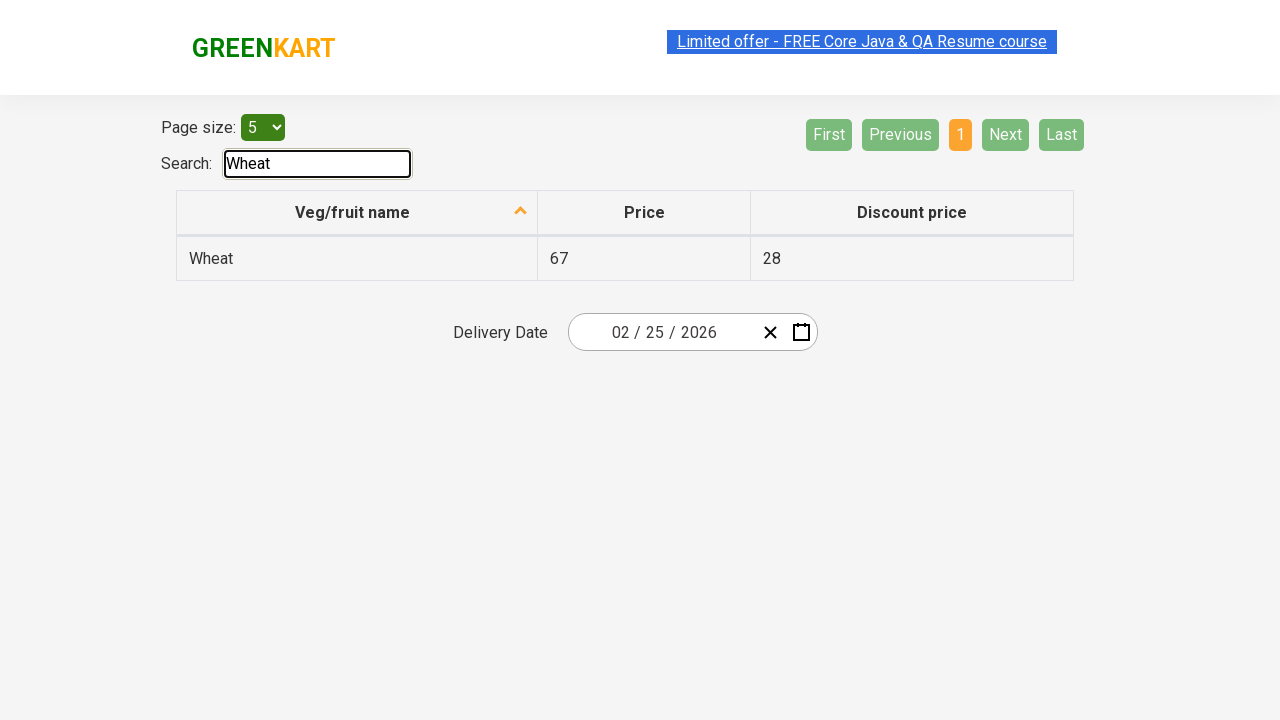

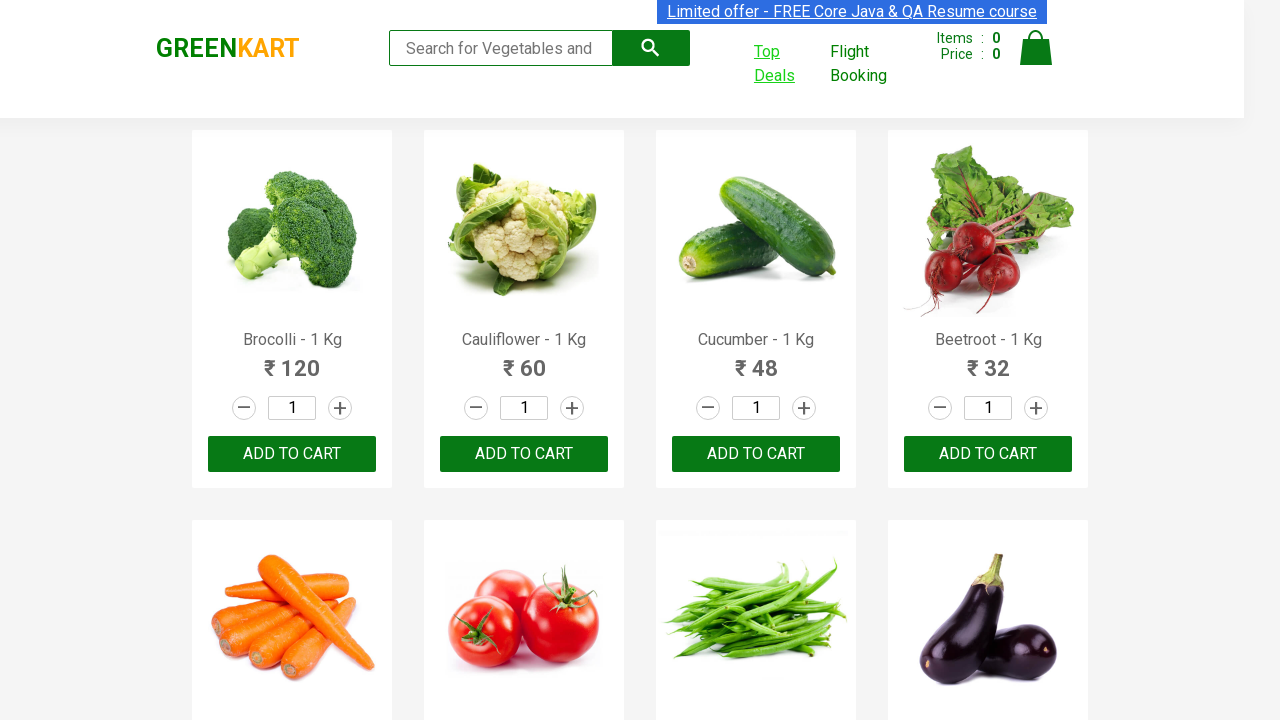